Tests marking all todo items as completed using the toggle all checkbox

Starting URL: https://demo.playwright.dev/todomvc

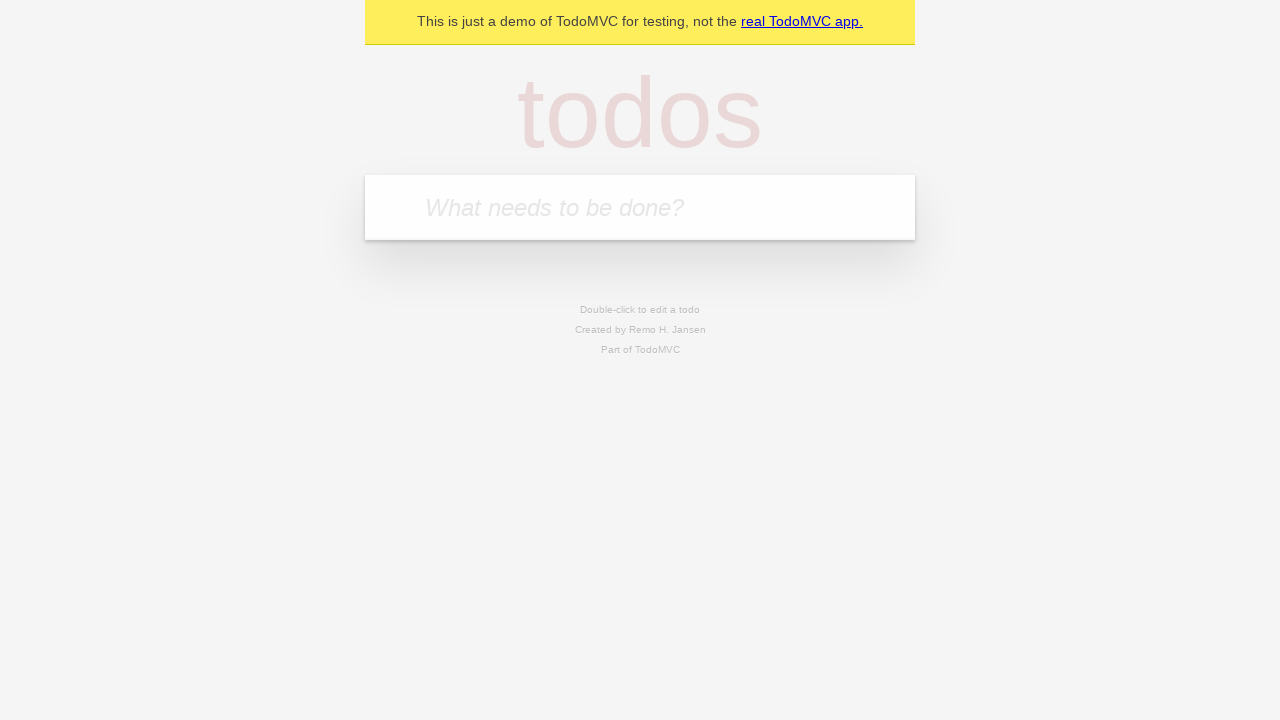

Filled todo input with 'buy some cheese' on internal:attr=[placeholder="What needs to be done?"i]
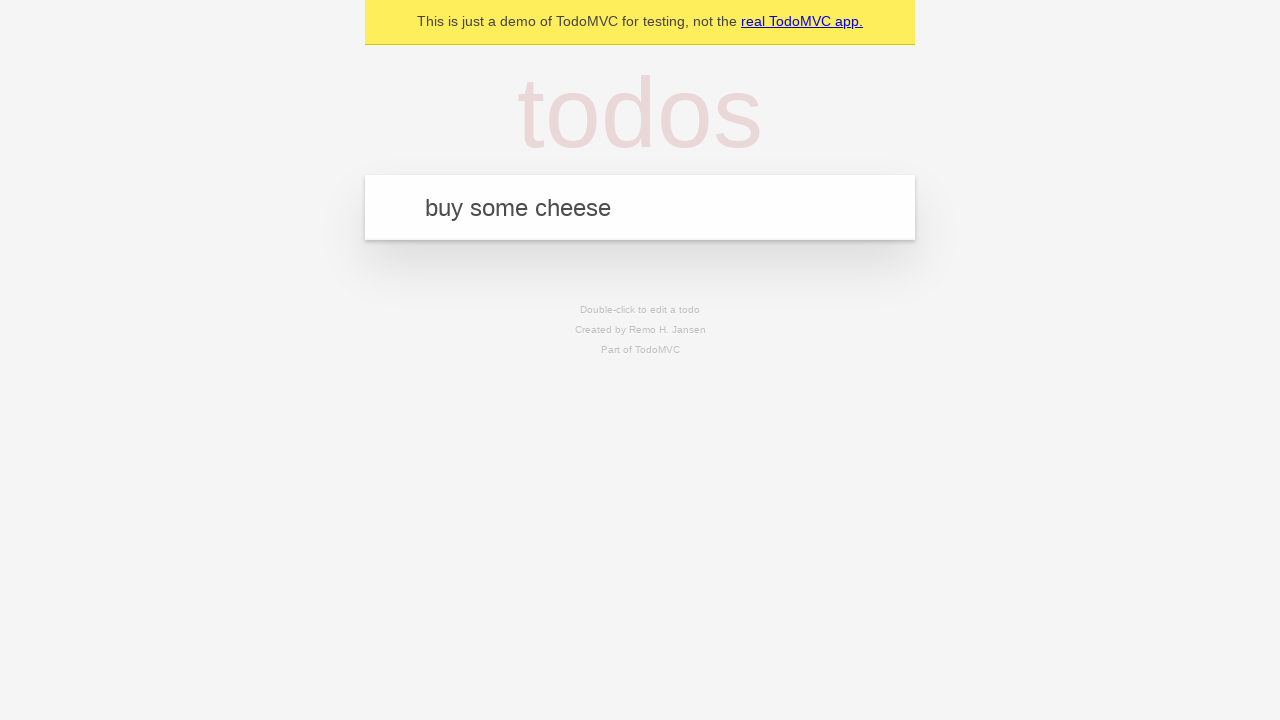

Pressed Enter to create todo 'buy some cheese' on internal:attr=[placeholder="What needs to be done?"i]
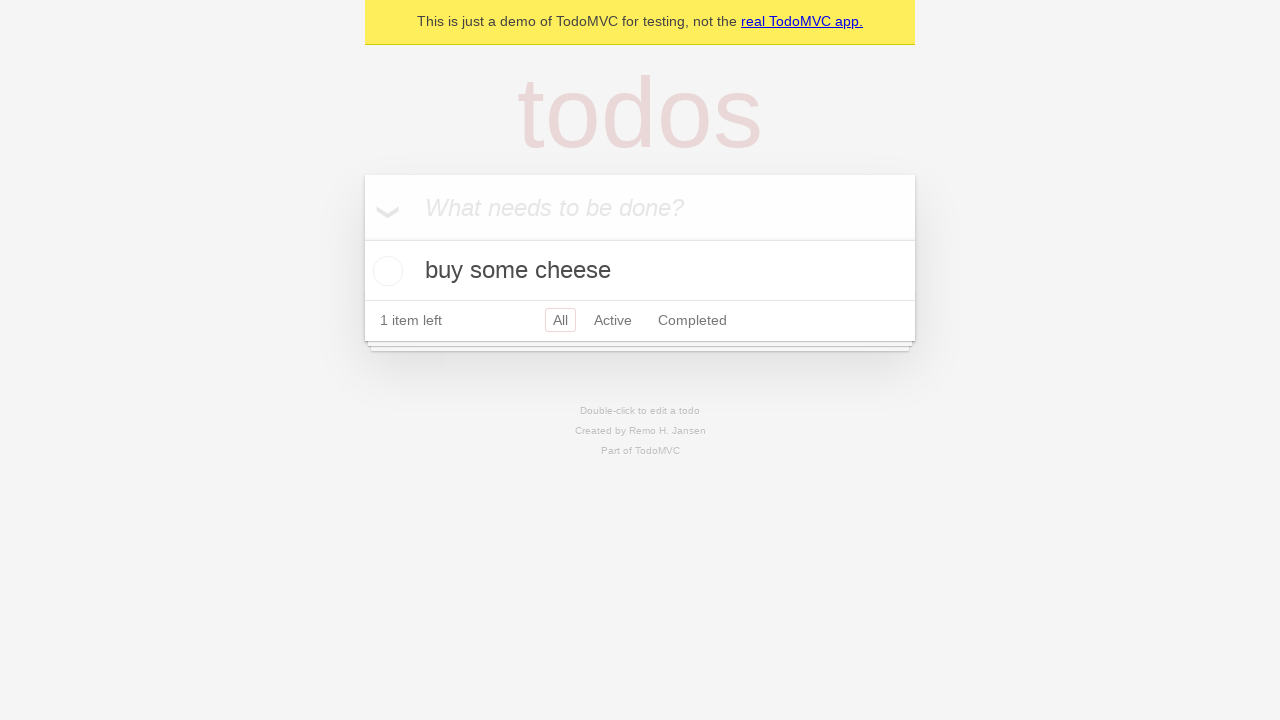

Filled todo input with 'feed the cat' on internal:attr=[placeholder="What needs to be done?"i]
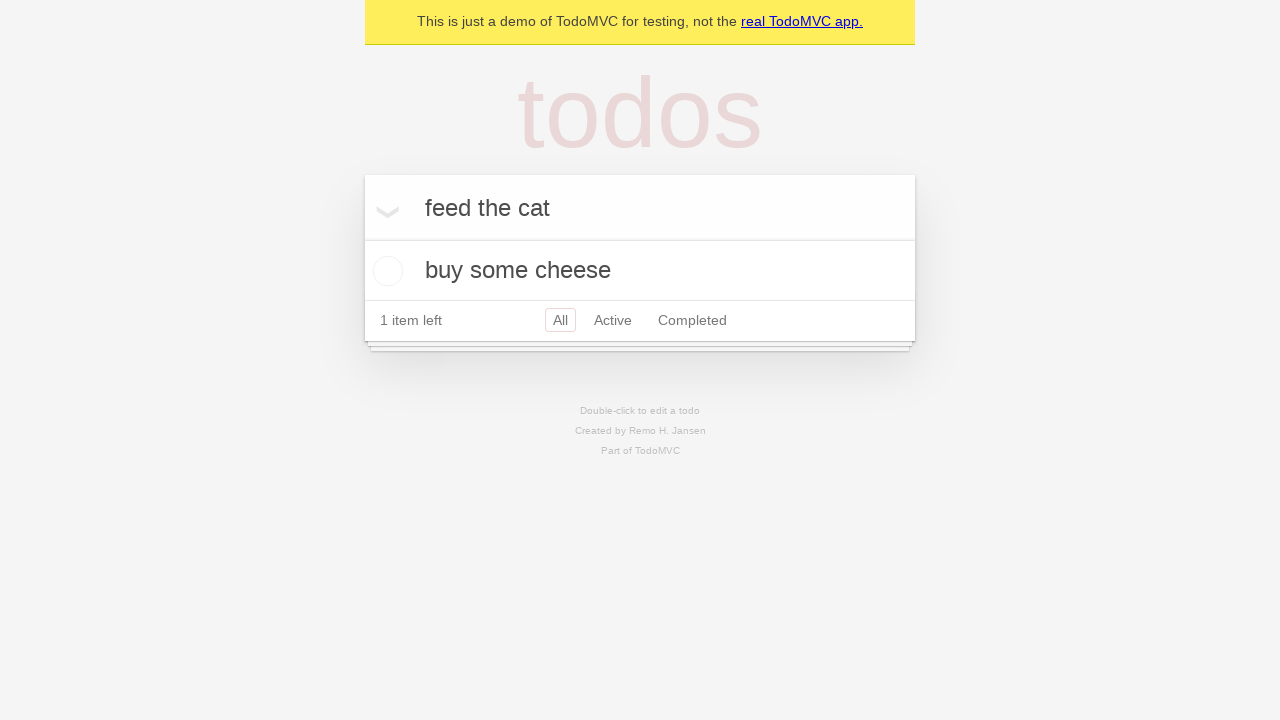

Pressed Enter to create todo 'feed the cat' on internal:attr=[placeholder="What needs to be done?"i]
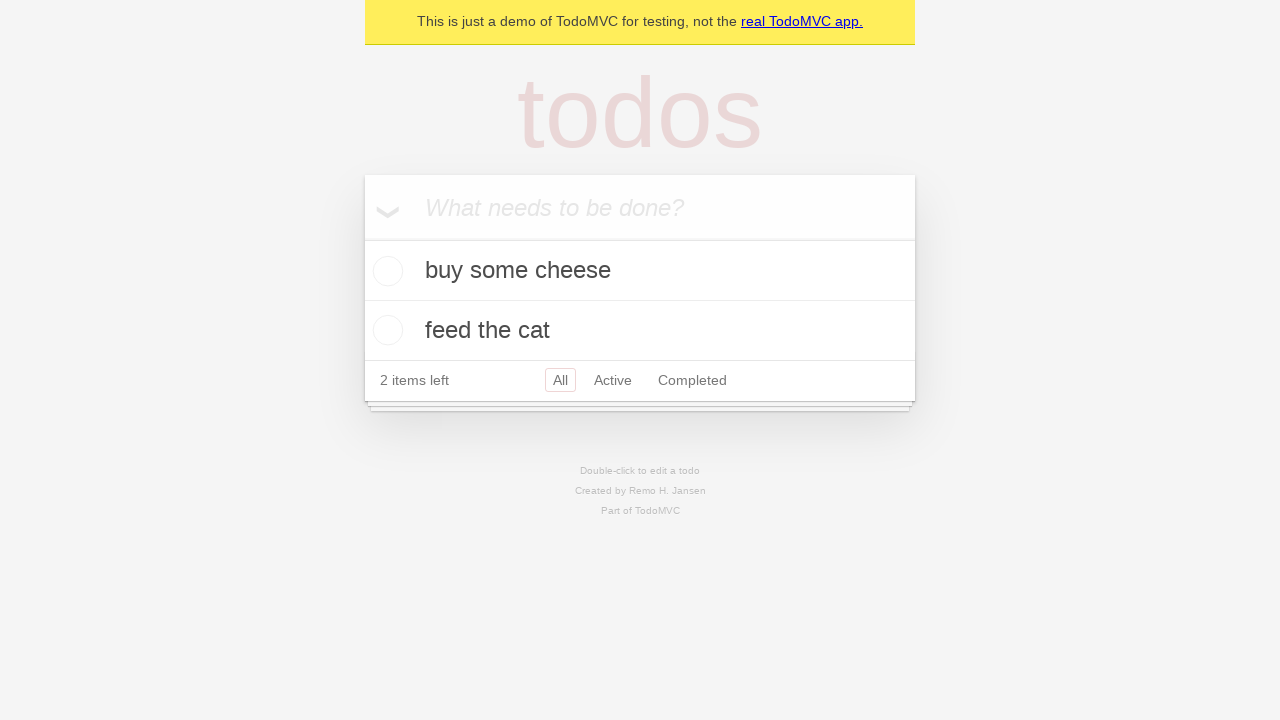

Filled todo input with 'book a doctors appointment' on internal:attr=[placeholder="What needs to be done?"i]
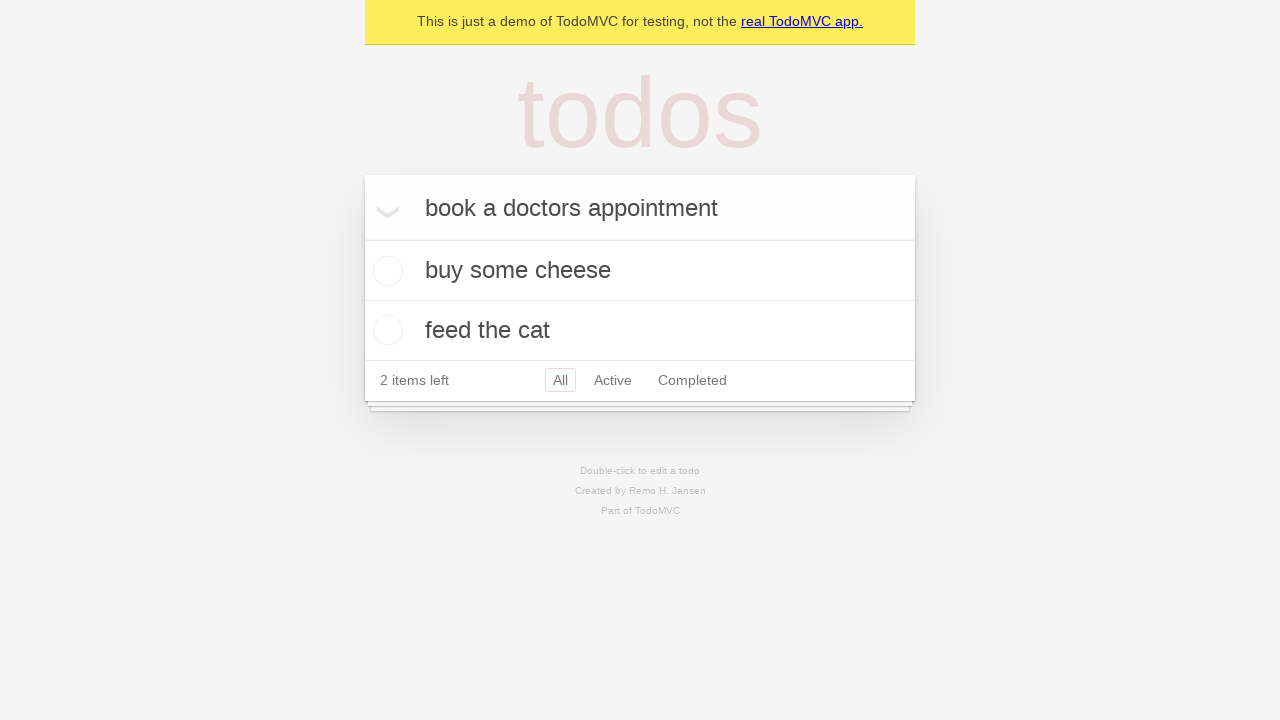

Pressed Enter to create todo 'book a doctors appointment' on internal:attr=[placeholder="What needs to be done?"i]
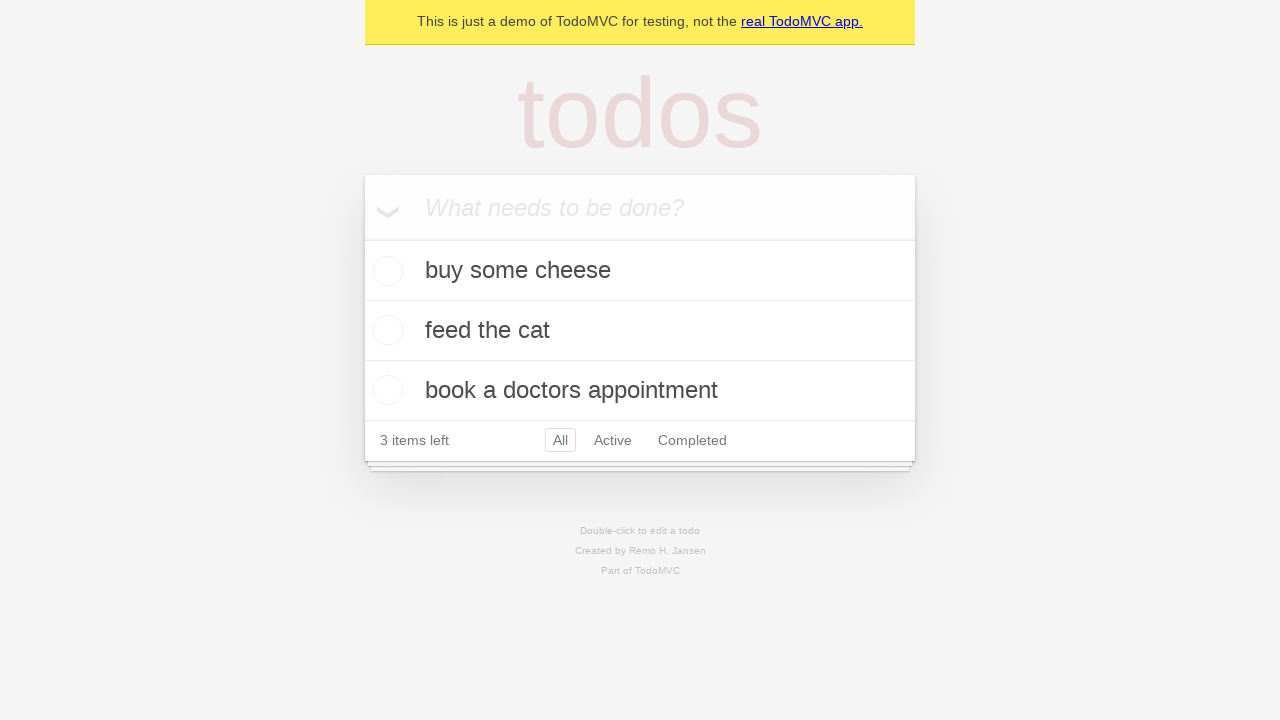

All three todo items have been created and are visible
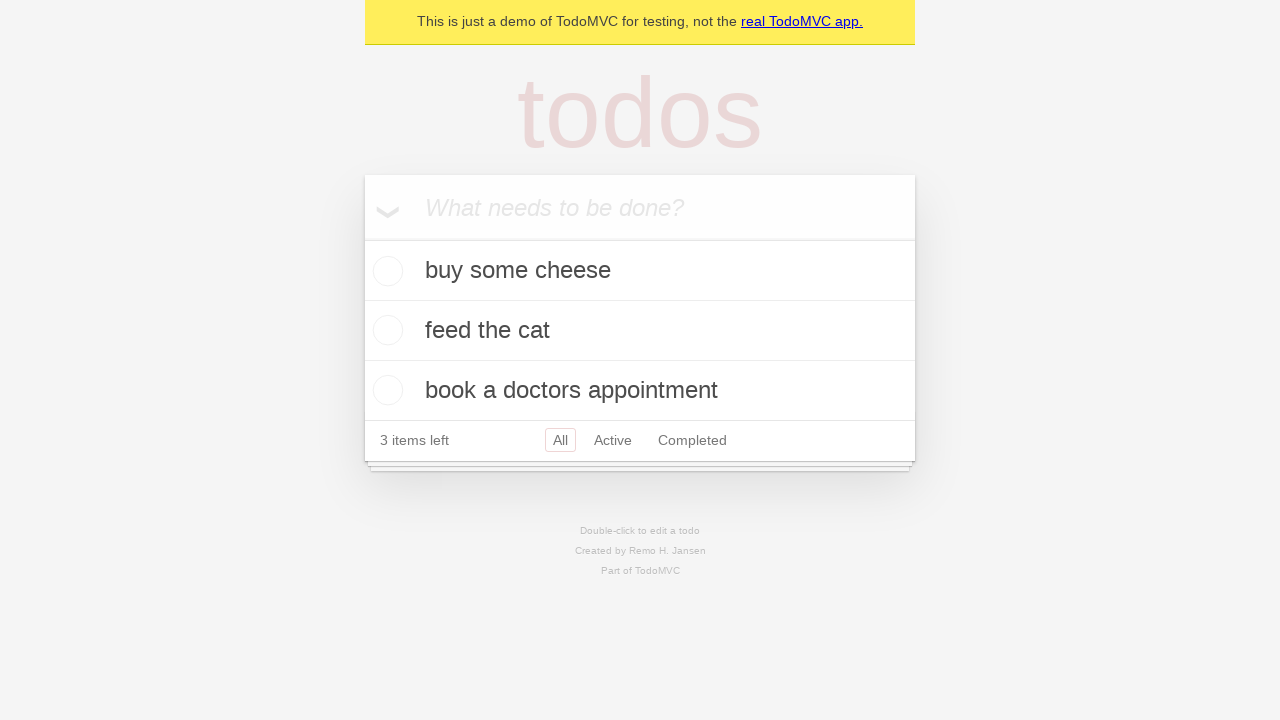

Clicked 'Mark all as complete' checkbox to complete all todos at (362, 238) on internal:label="Mark all as complete"i
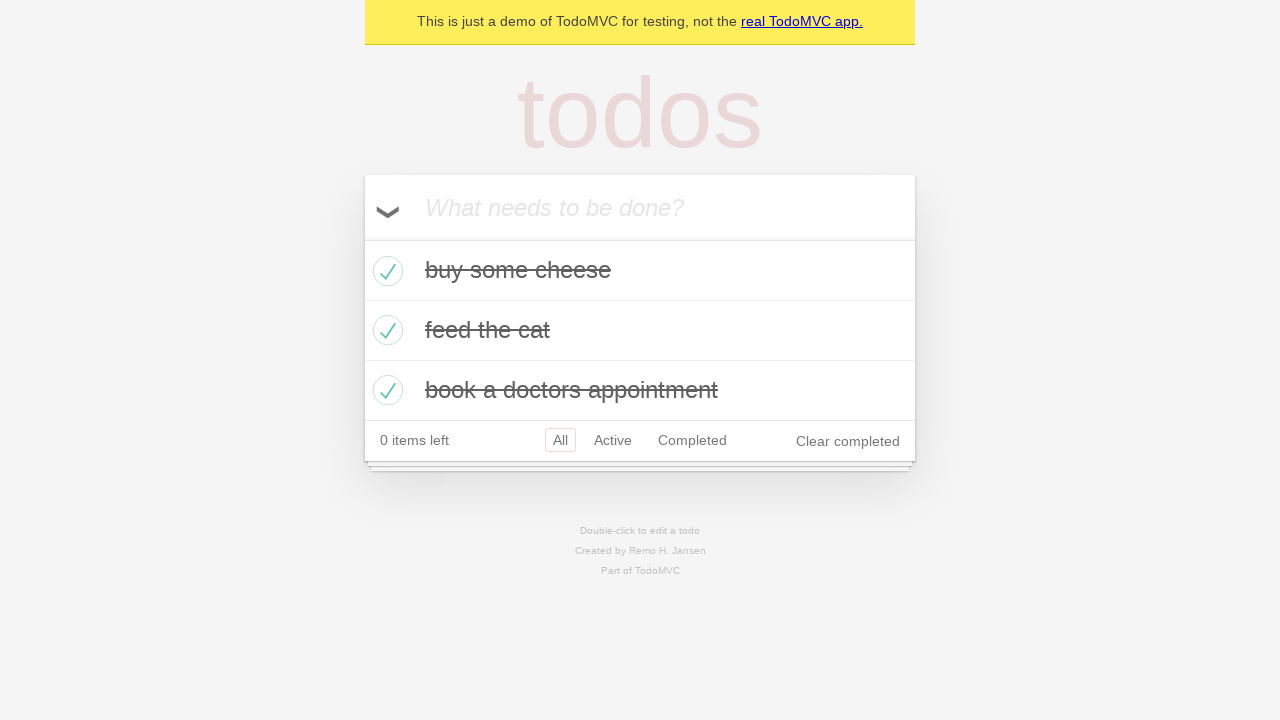

All todo items have been marked as completed
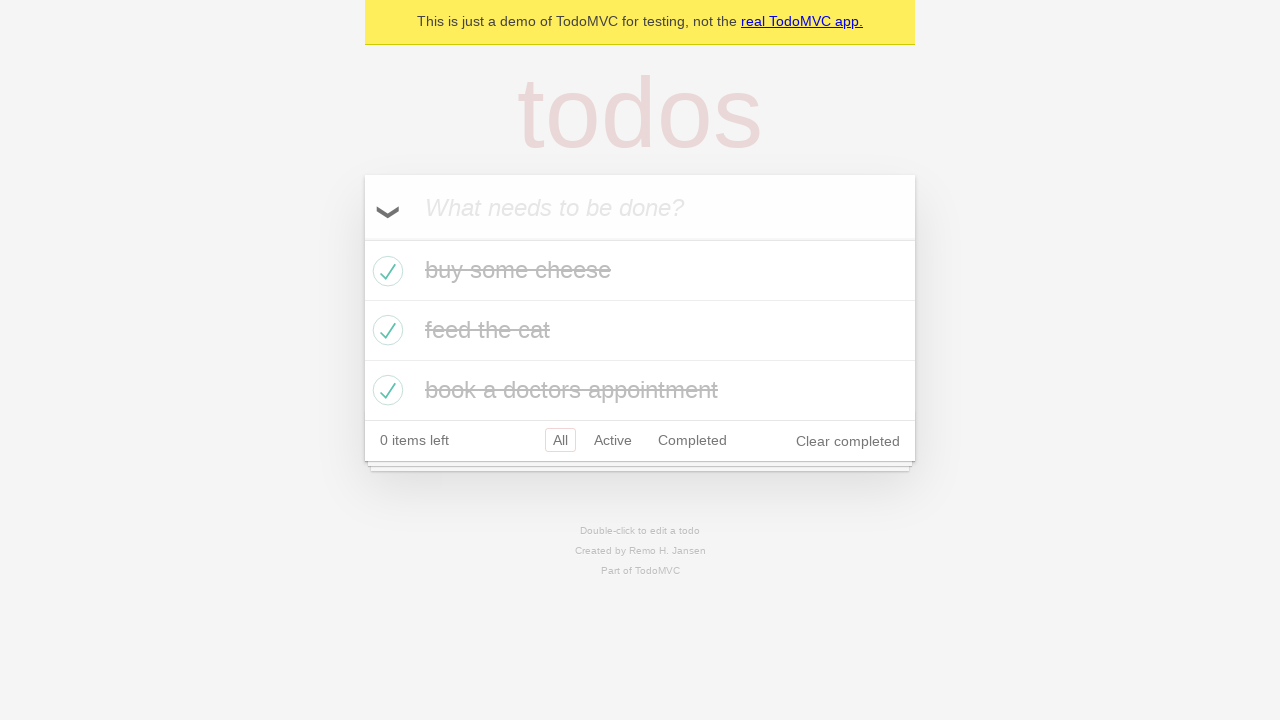

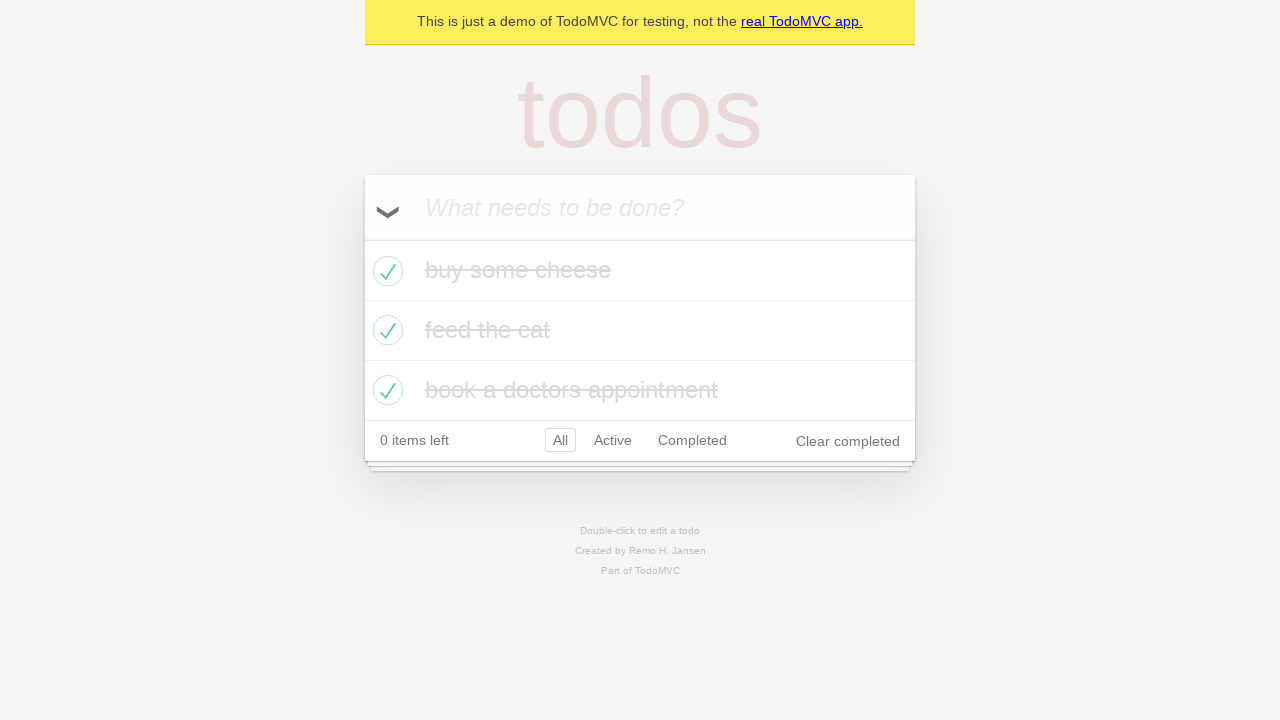